Tests dropdown/select menu functionality by iterating through options and selecting "Aruba" from the list

Starting URL: https://www.globalsqa.com/demo-site/select-dropdown-menu/

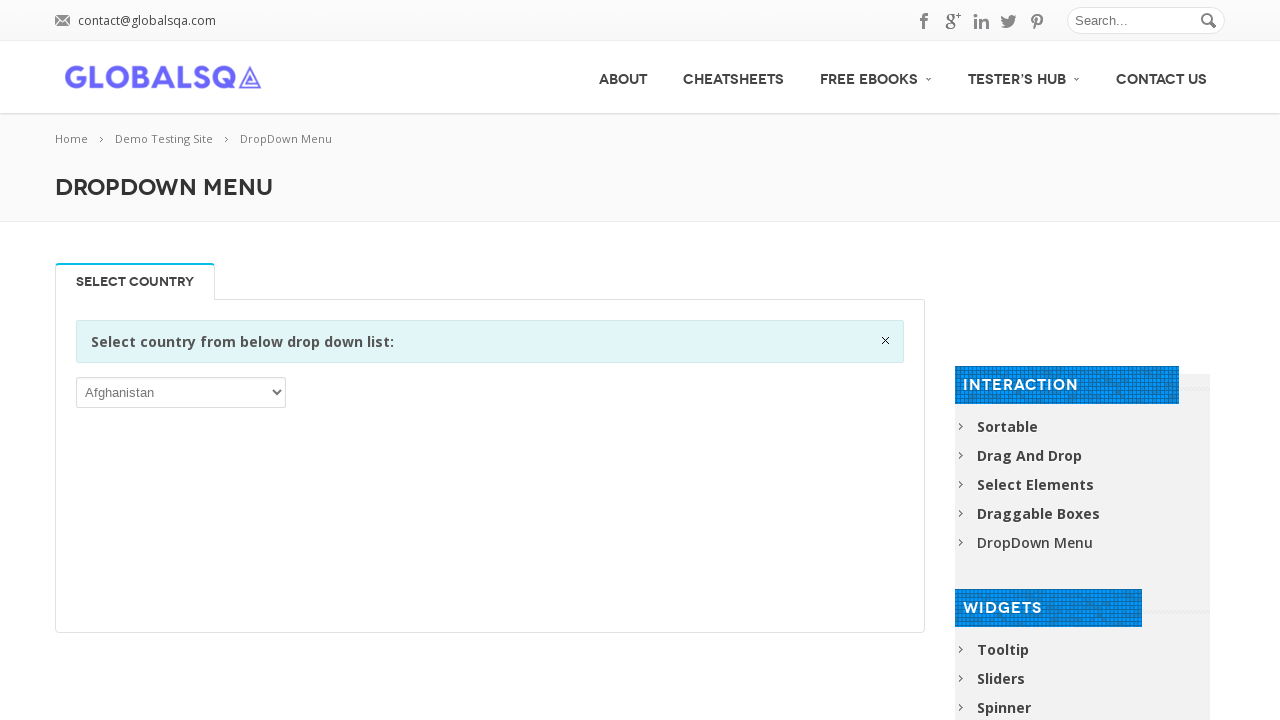

Select dropdown element loaded and is available
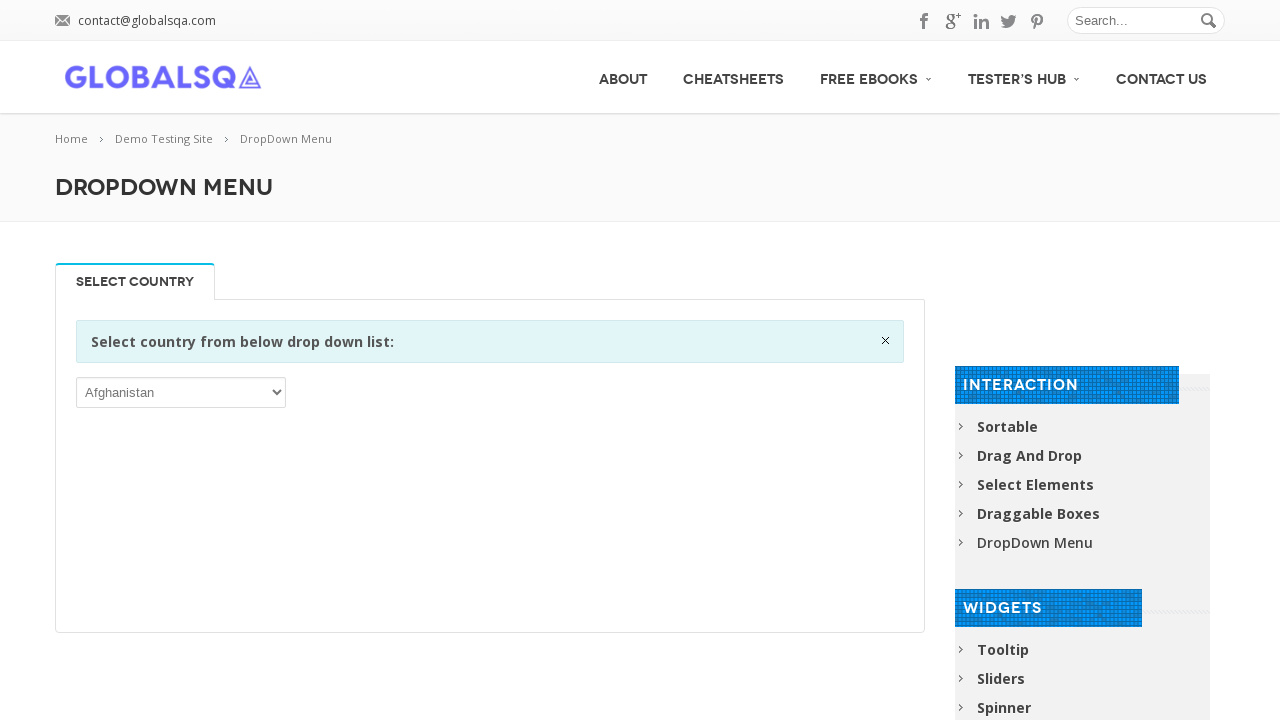

Selected 'Aruba' from the dropdown menu on select
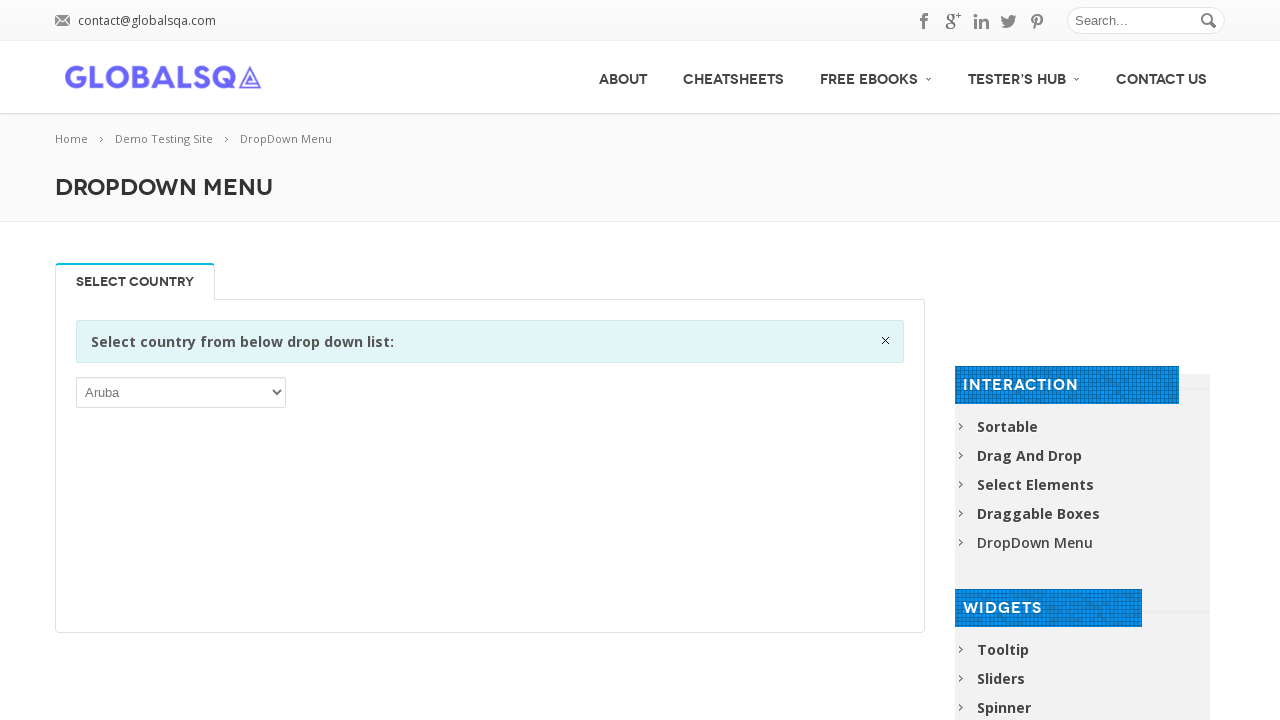

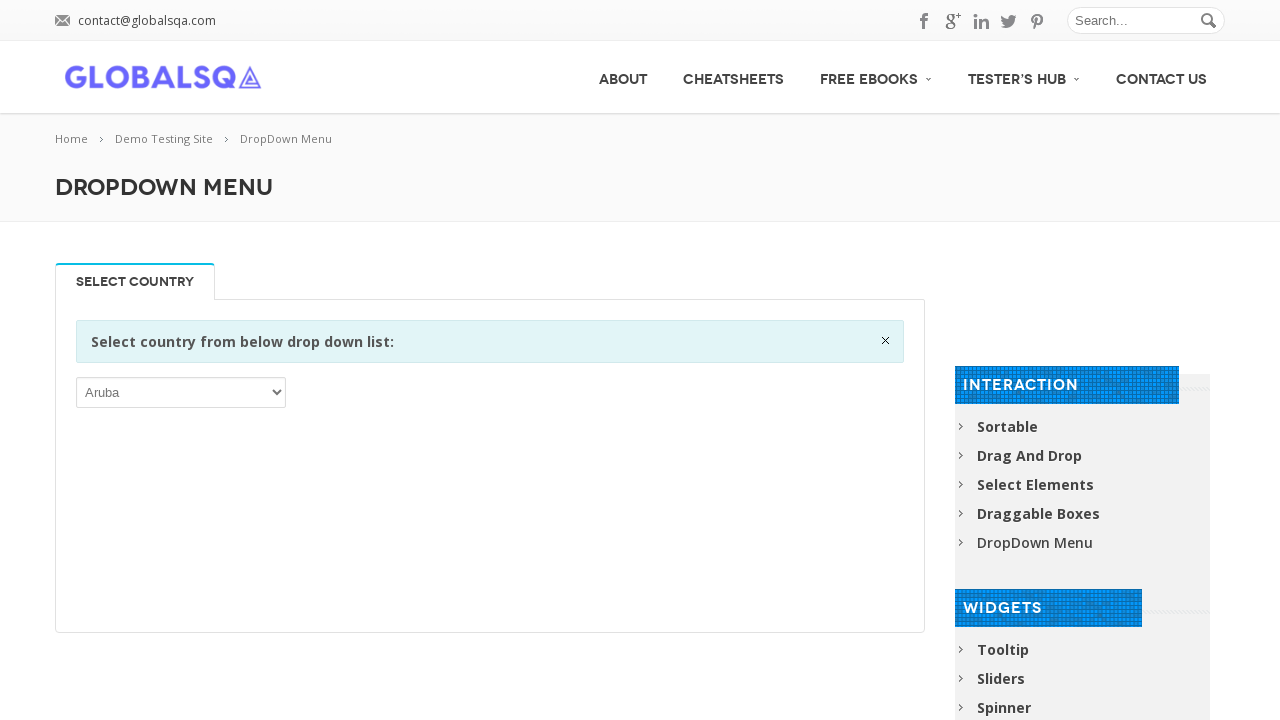